Tests multiple window handling by clicking a link that opens a new window, switching to the new window to read content, then switching back to the parent window to verify its content.

Starting URL: http://the-internet.herokuapp.com/

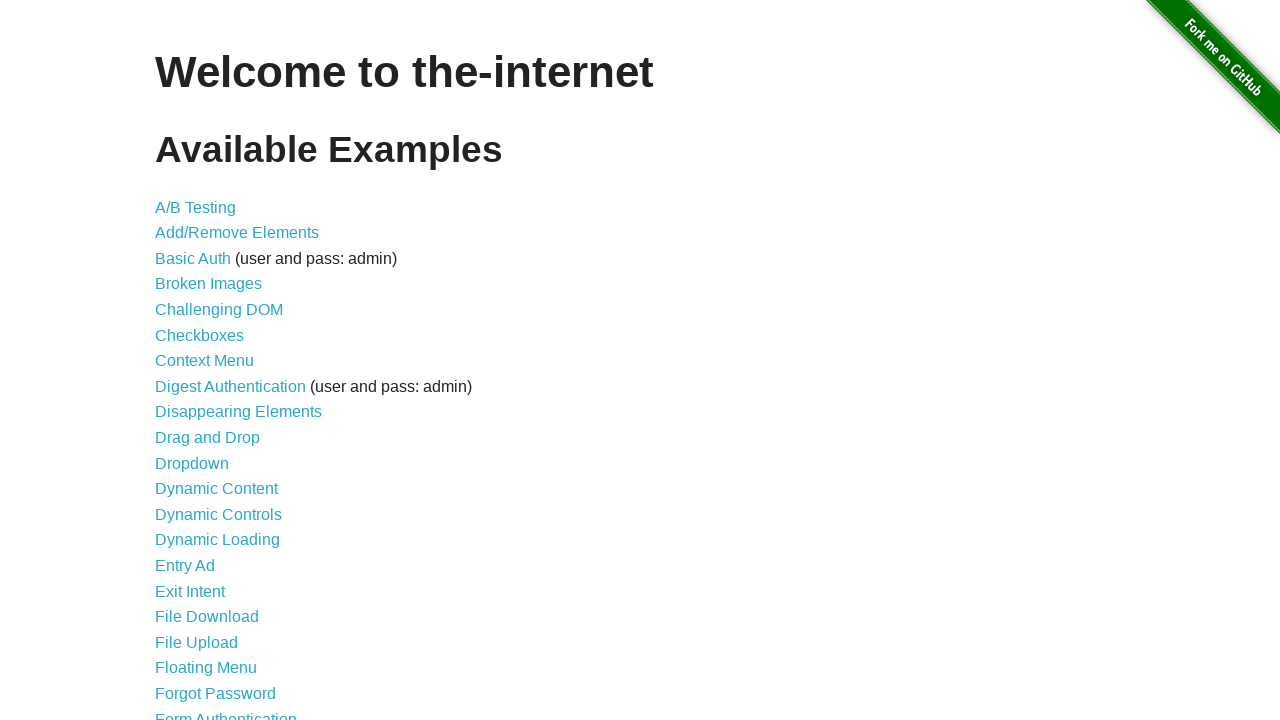

Clicked on 'Multiple Windows' link at (218, 369) on text=Multiple Windows
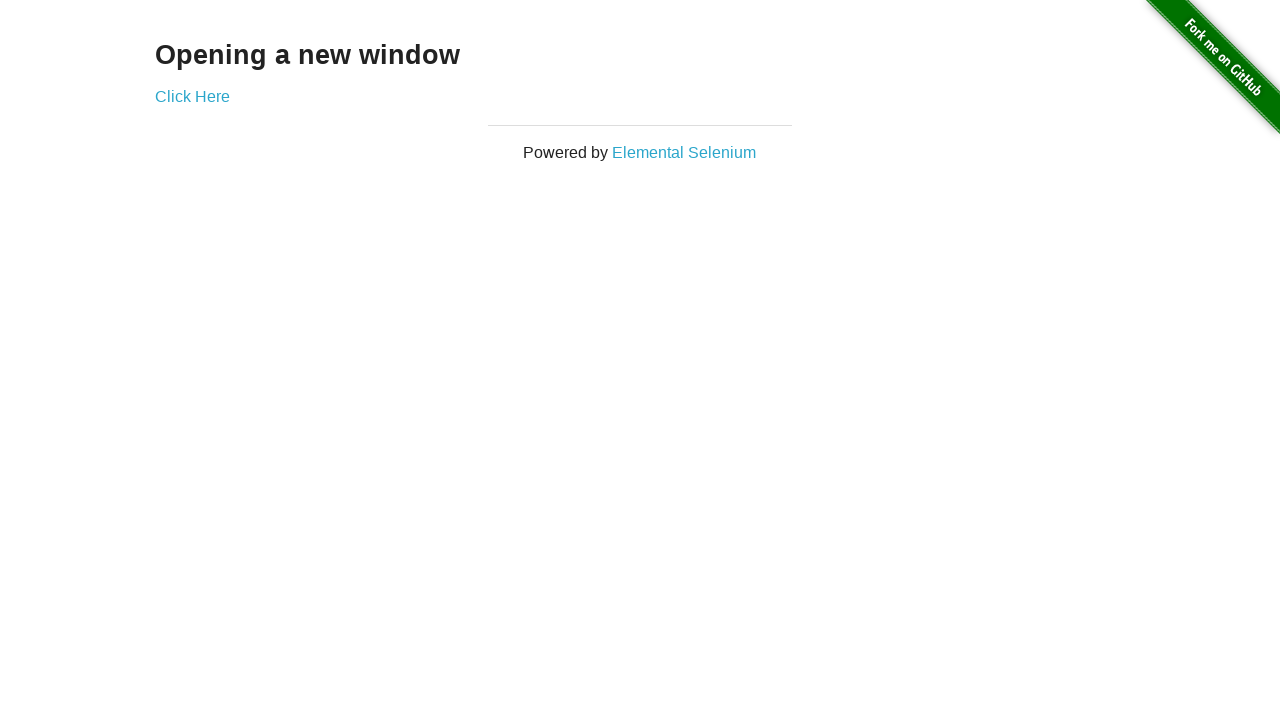

Clicked link to open new window at (192, 96) on a[href*='windows']
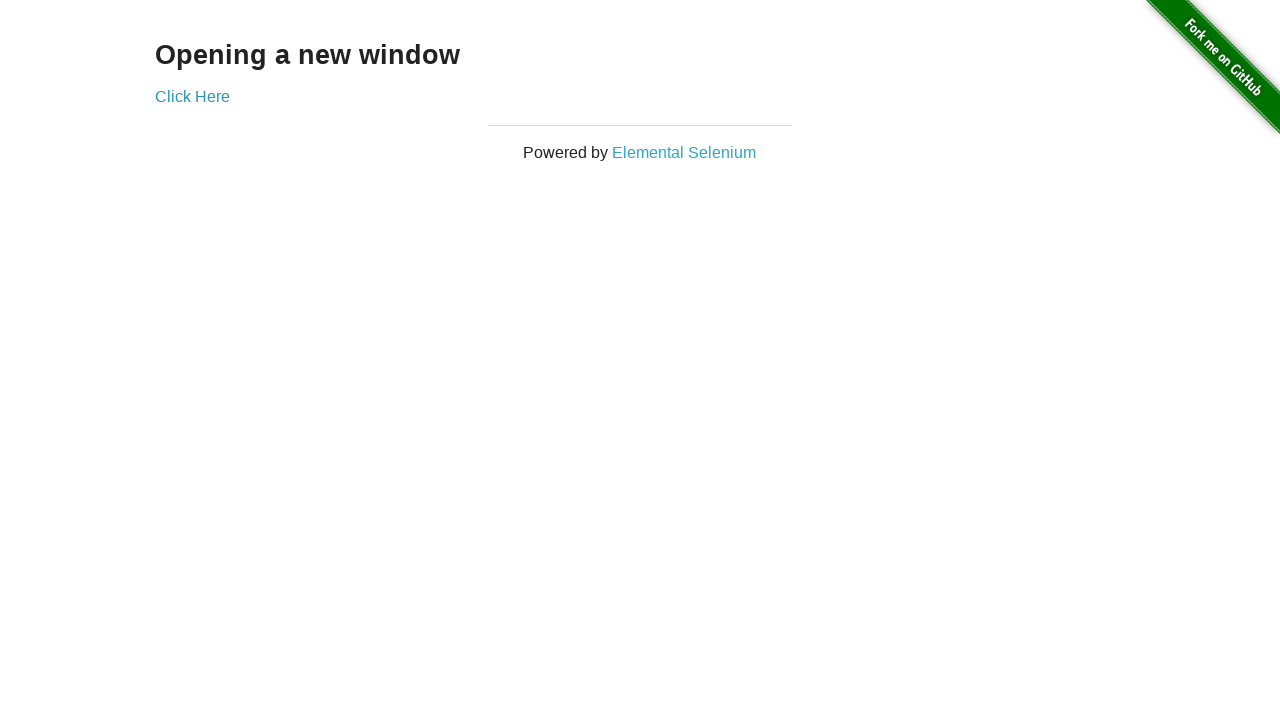

New page loaded and ready
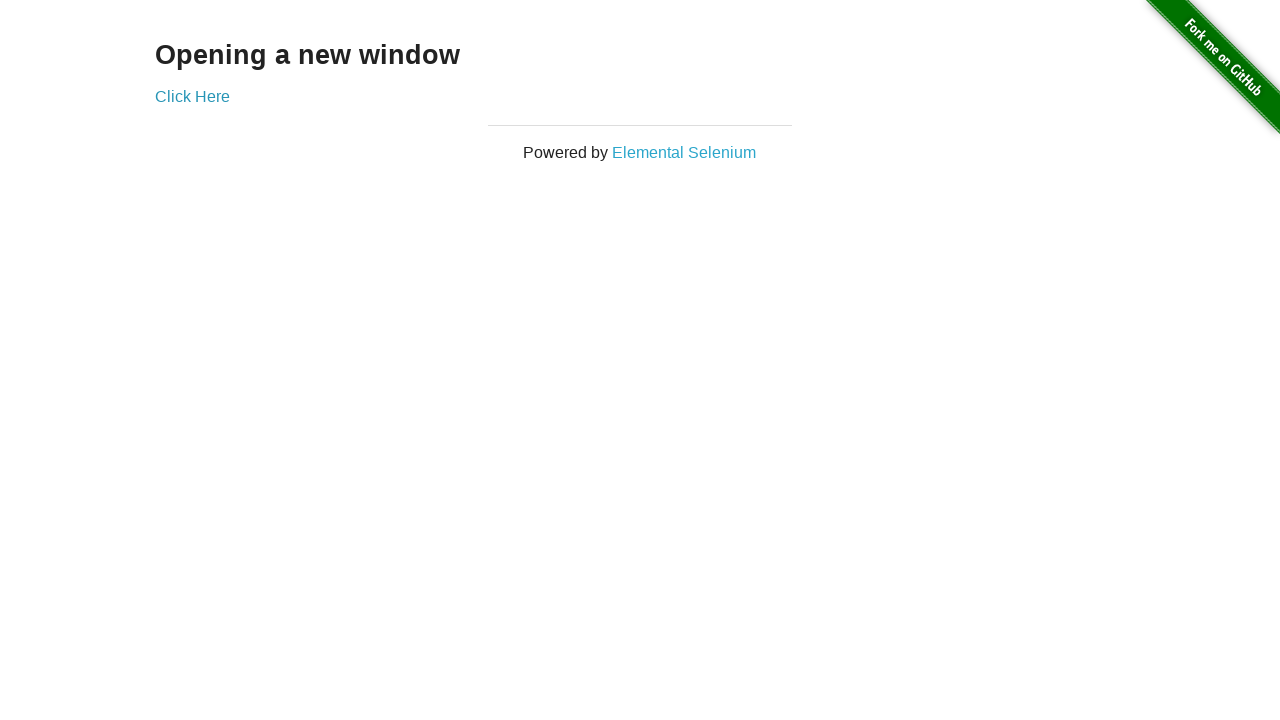

Read text from new window: 'New Window'
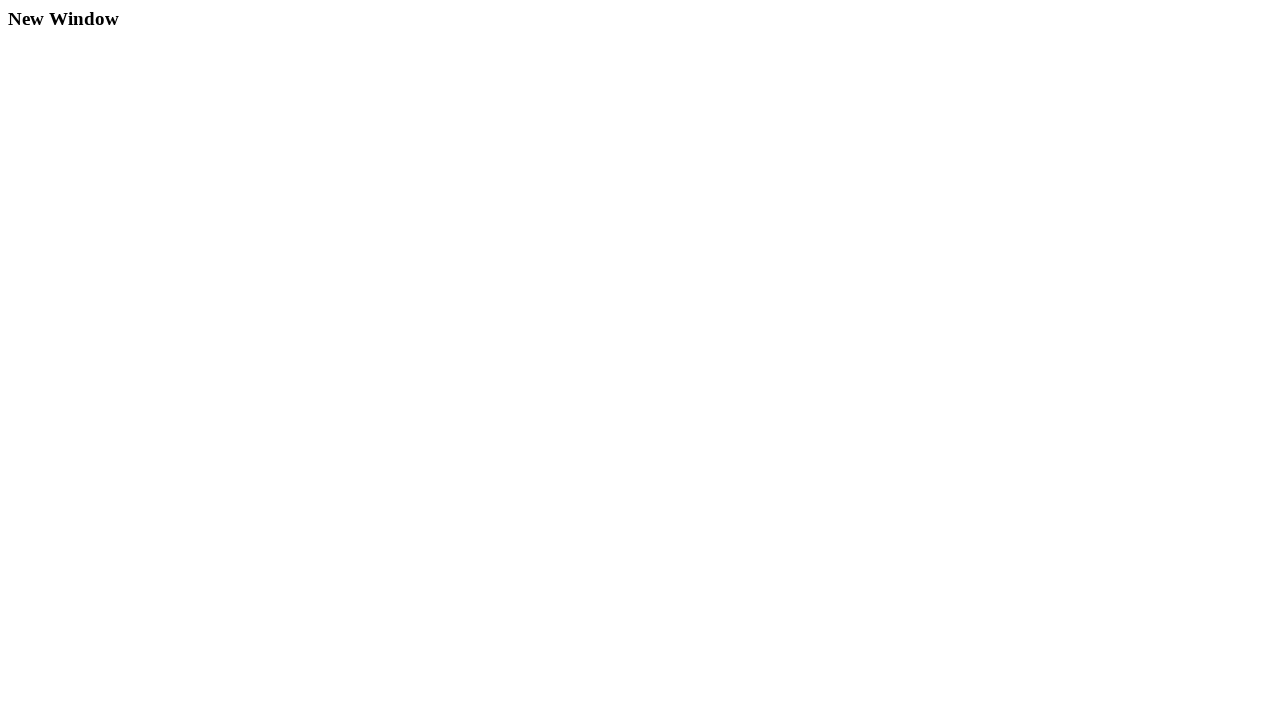

Read text from original window: 'Opening a new window'
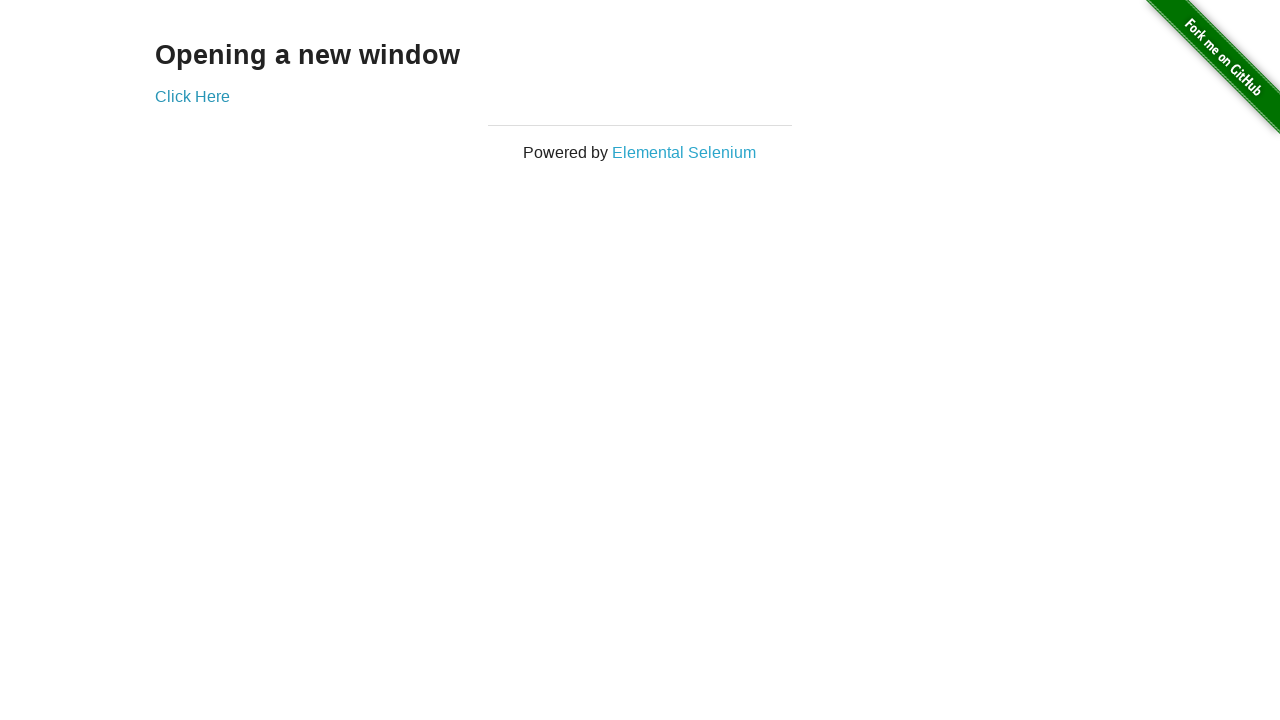

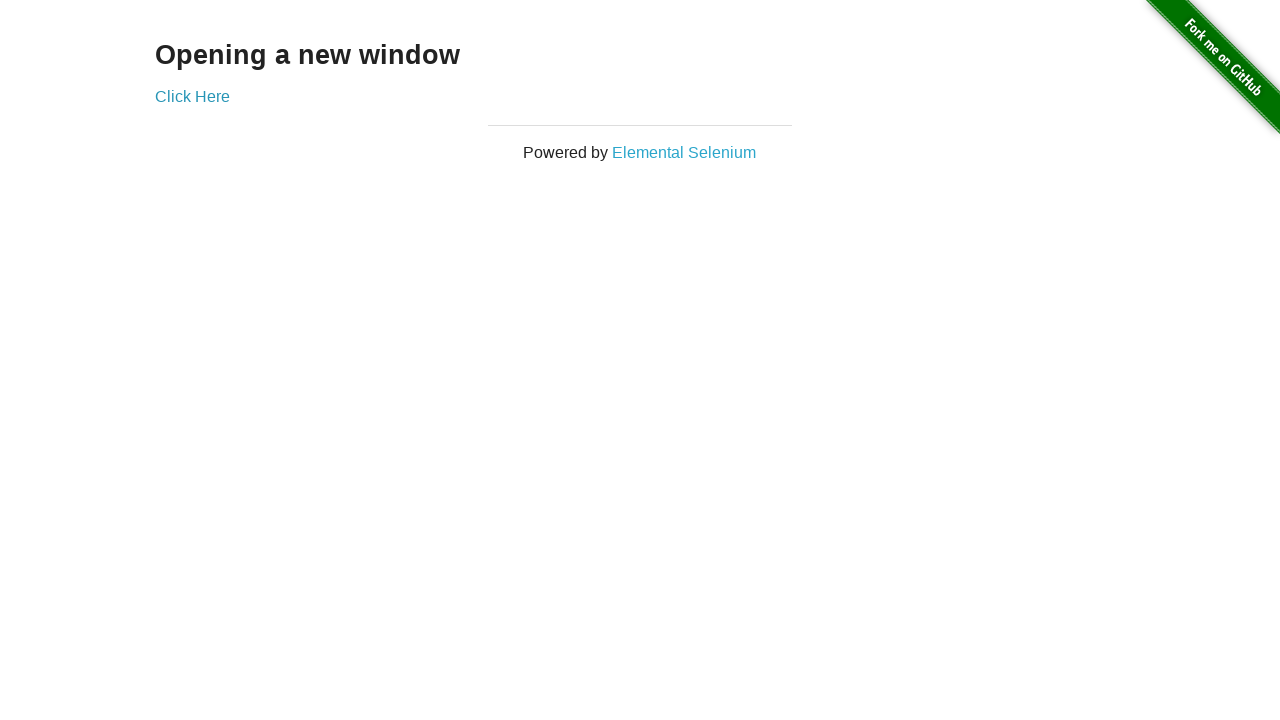